Tests drag and drop functionality by clicking and holding an element, then dragging it to a drop zone and verifying the action completed successfully

Starting URL: https://awesomeqa.com/selenium/mouse_interaction.html

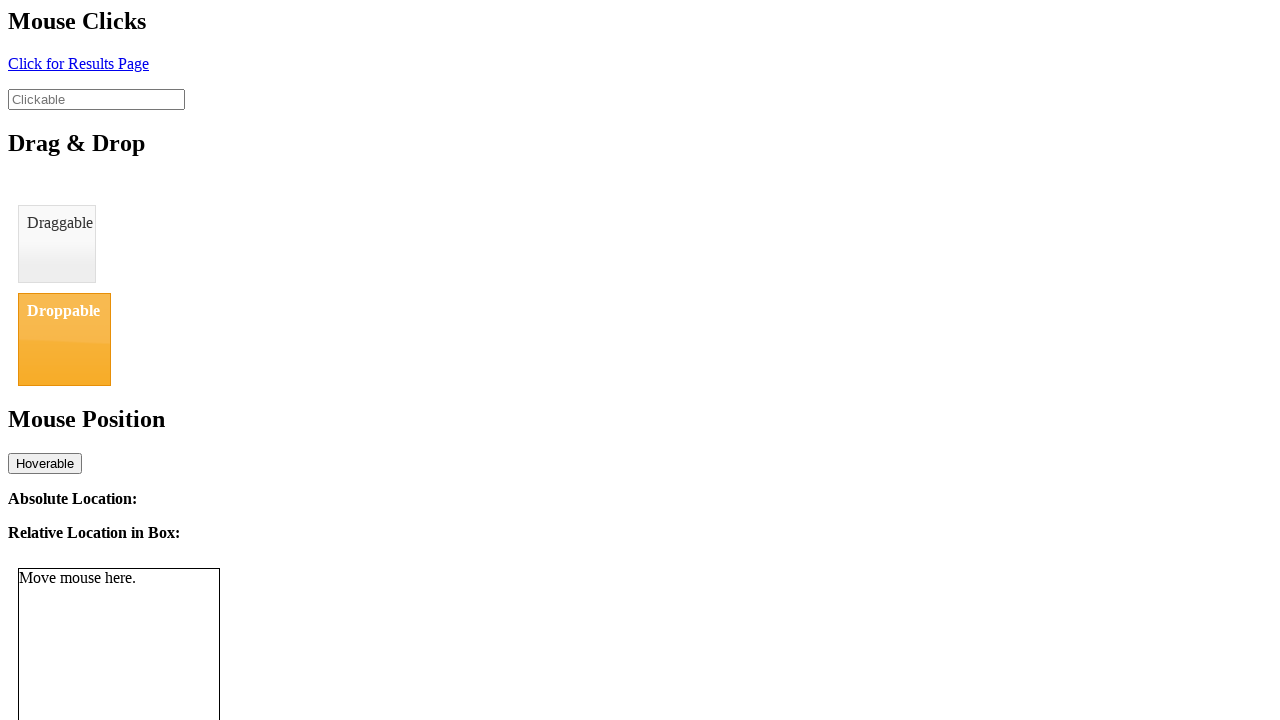

Located draggable element with ID 'draggable'
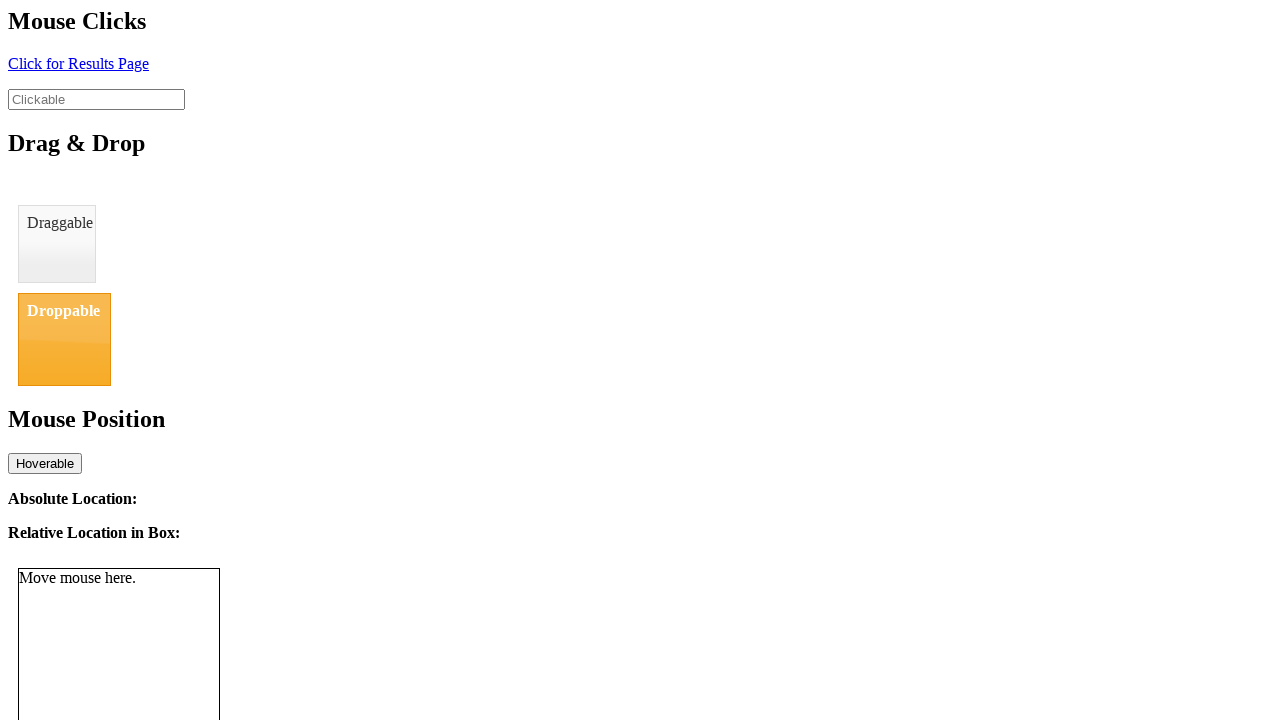

Located droppable target element with ID 'droppable'
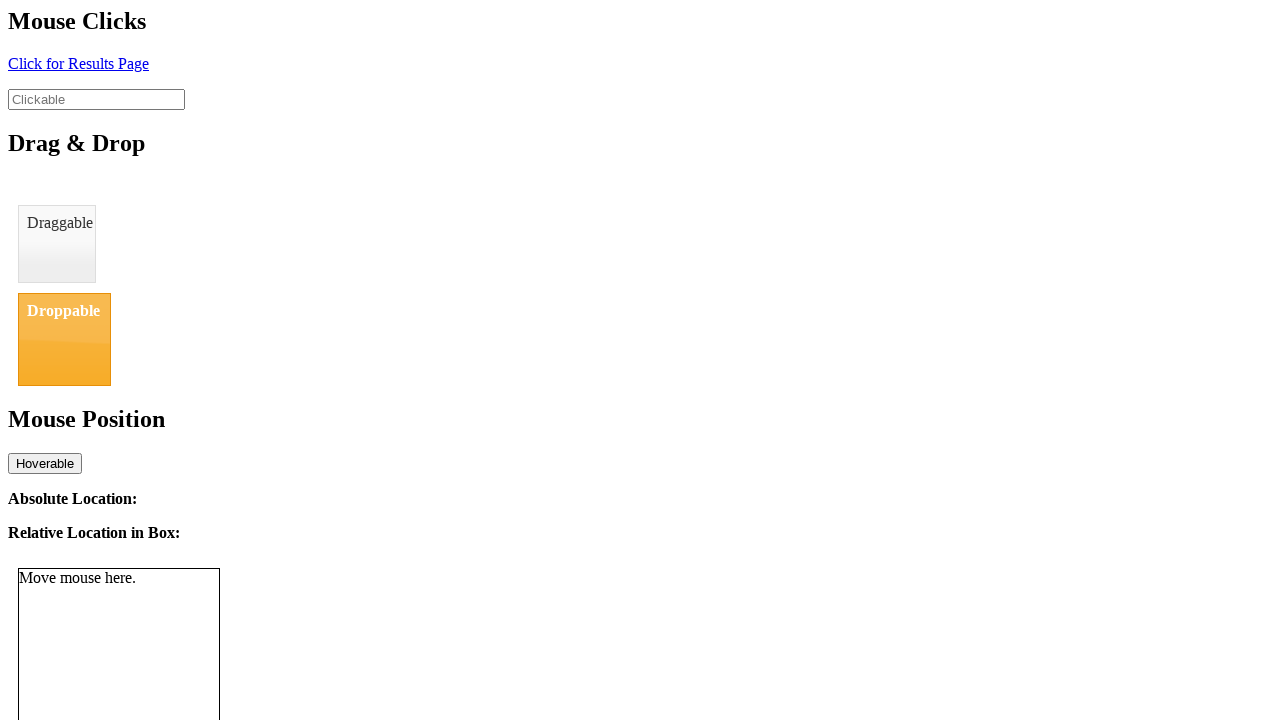

Hovered over draggable element at (57, 244) on #draggable
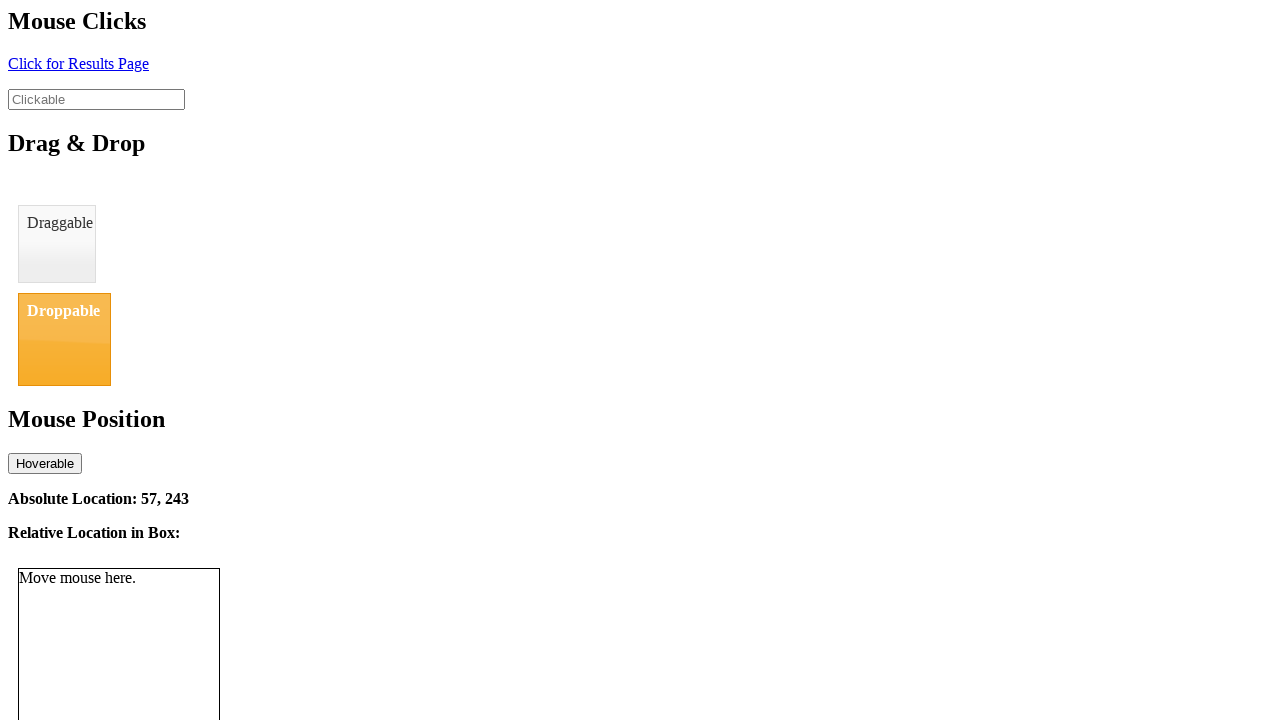

Pressed mouse button down on draggable element at (57, 244)
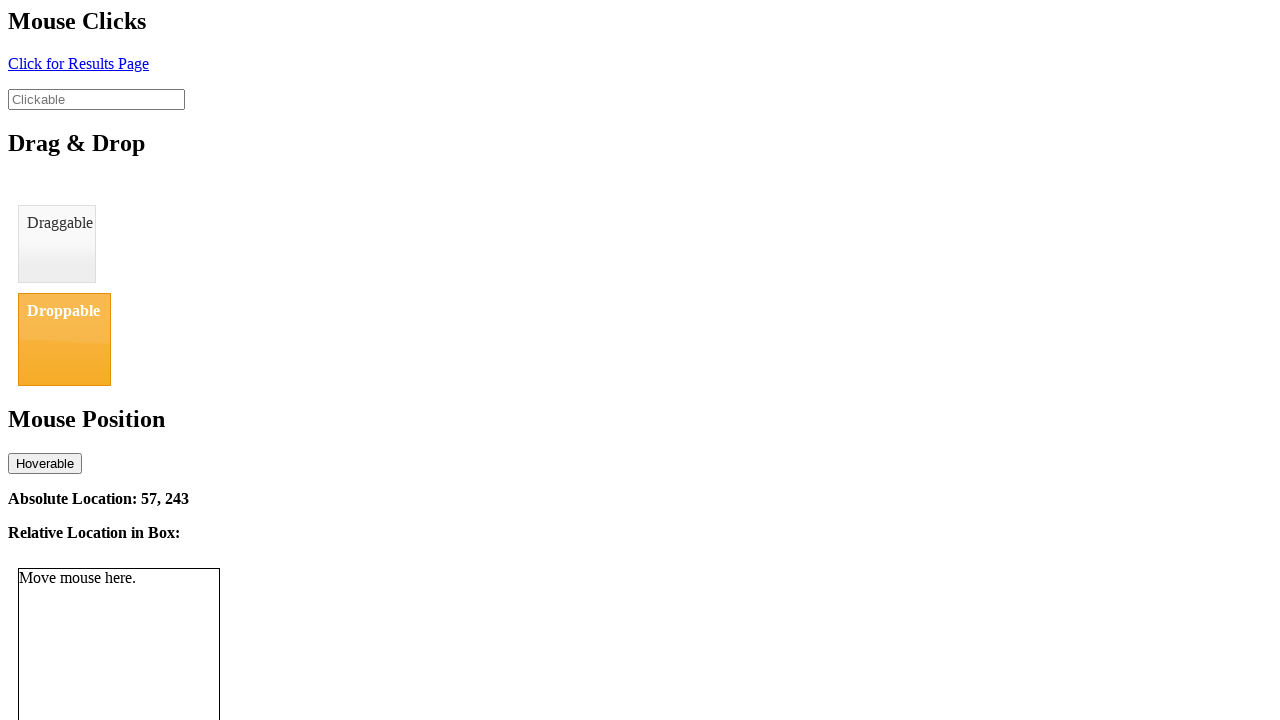

Waited 1 second while holding mouse button
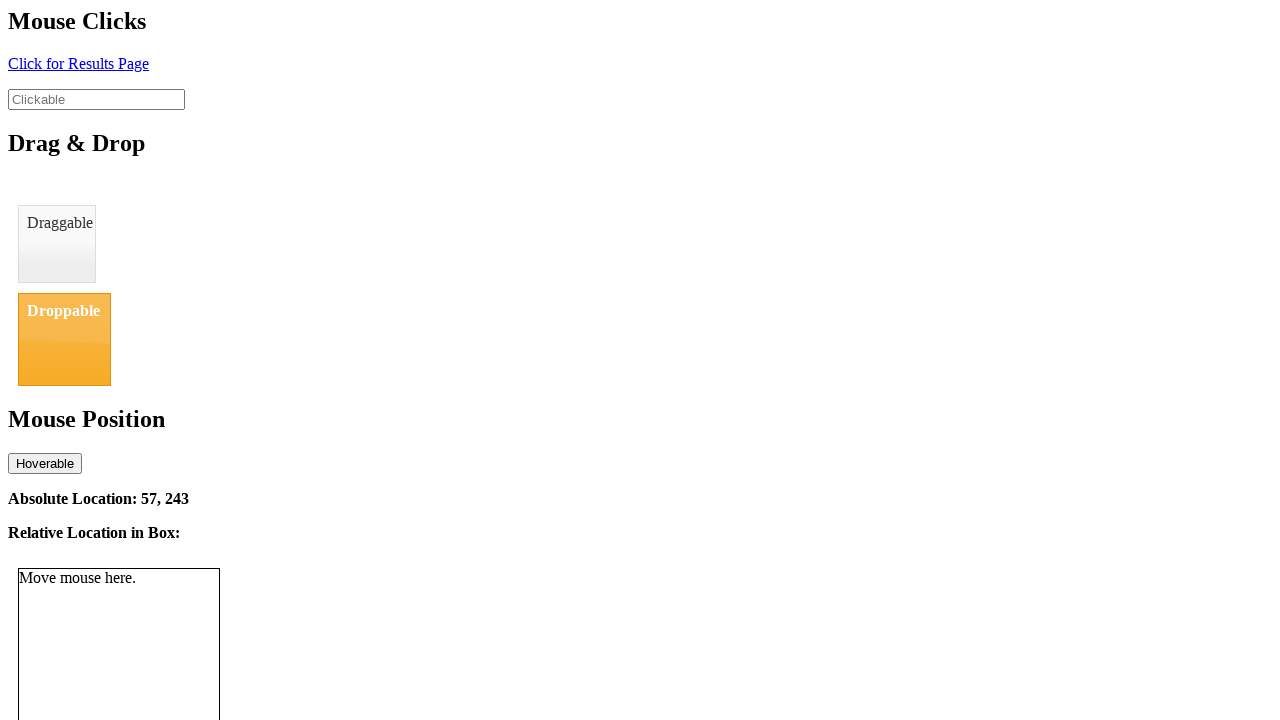

Dragged element from draggable to droppable zone at (64, 339)
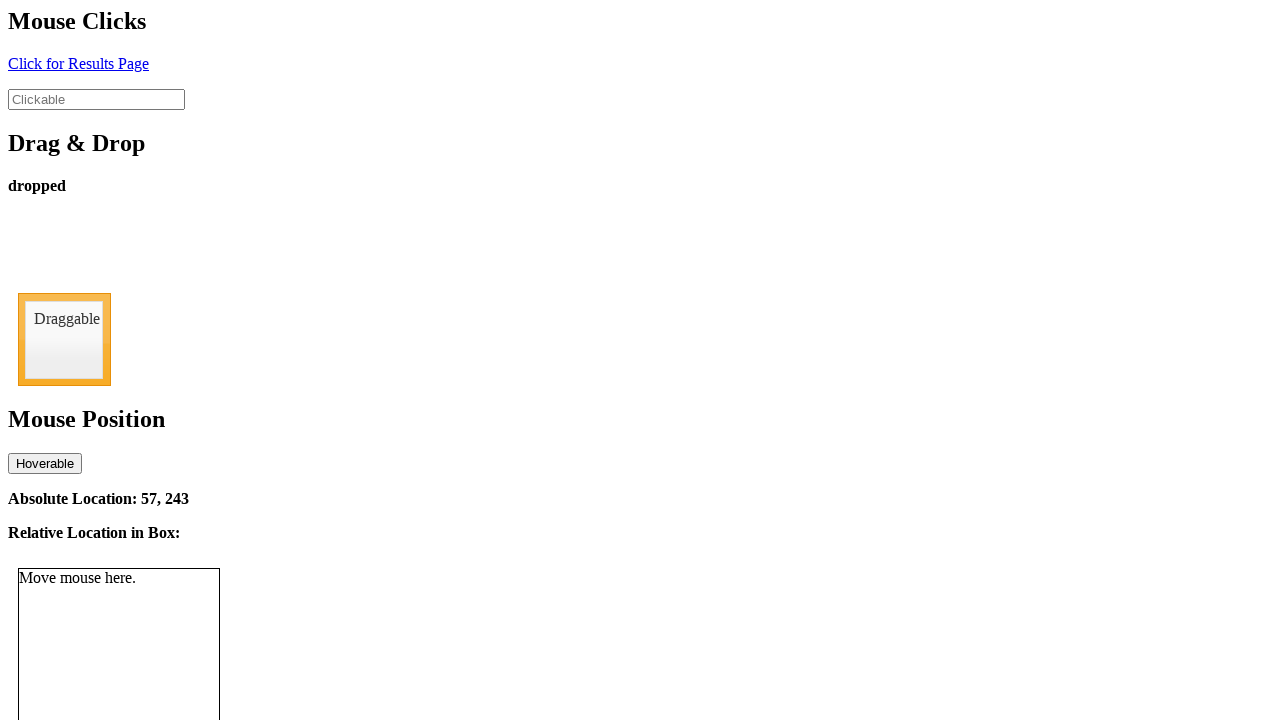

Located drop status element
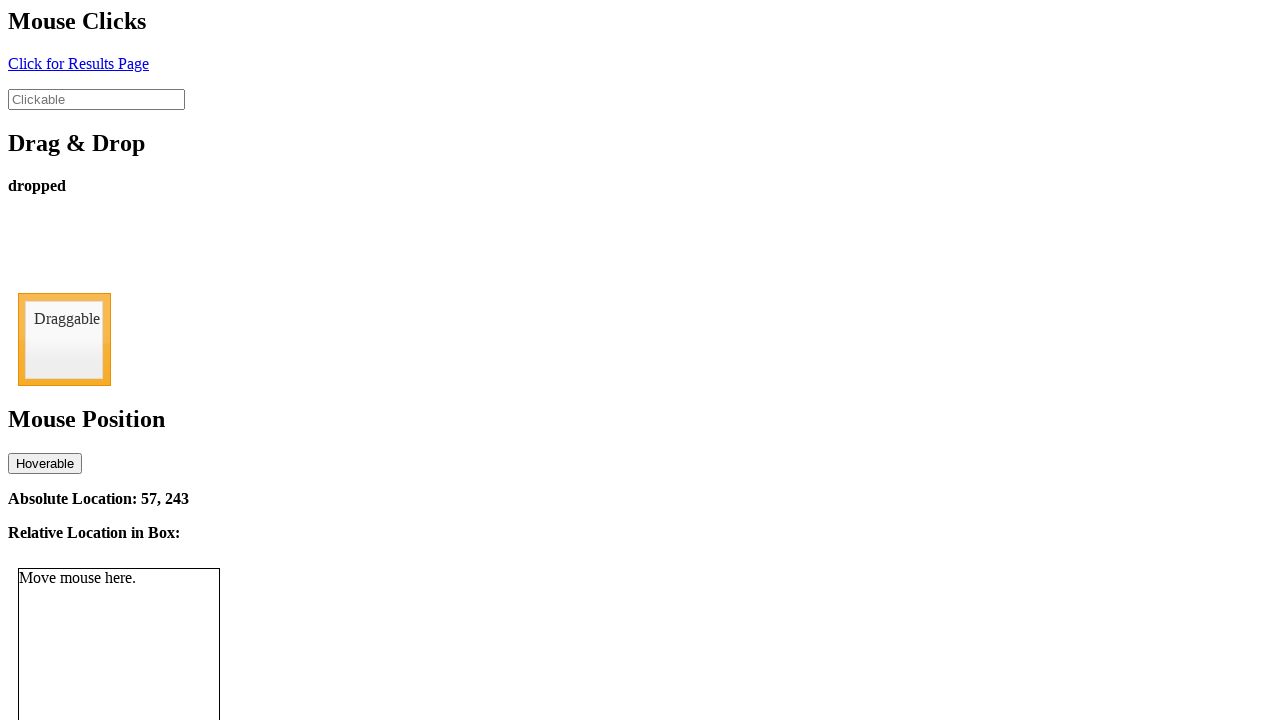

Verified drop was successful - status text equals 'dropped'
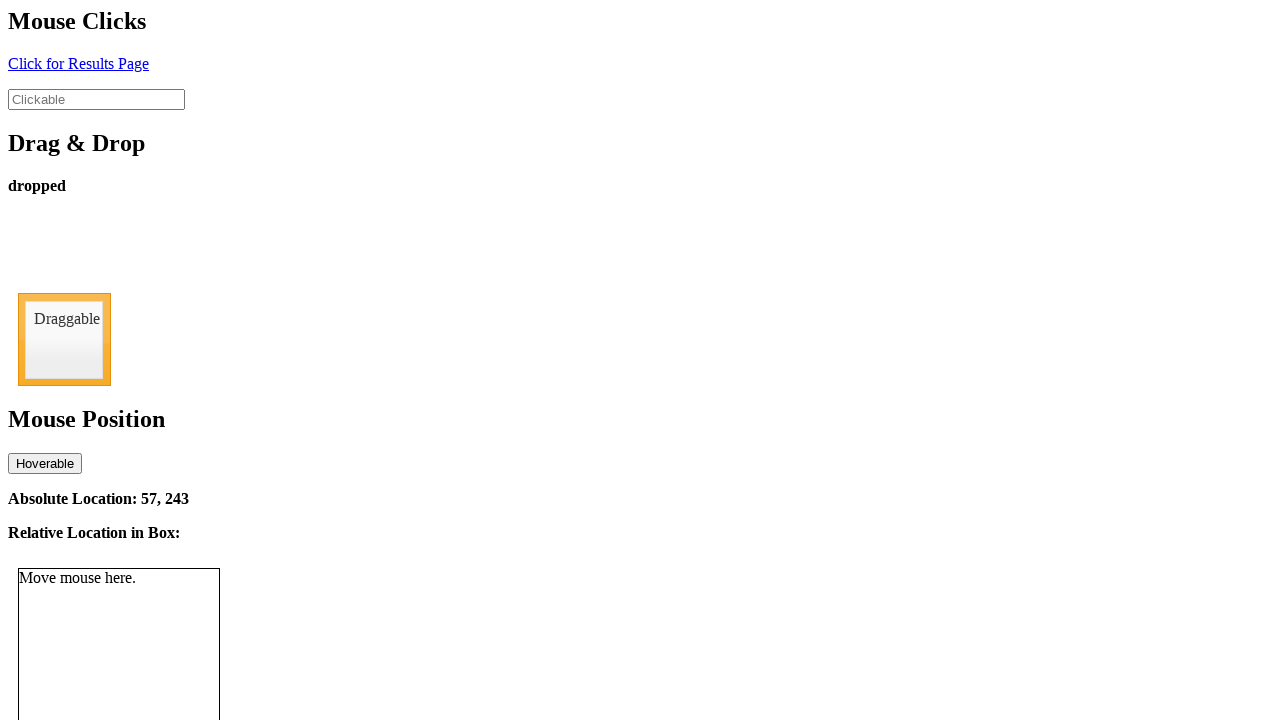

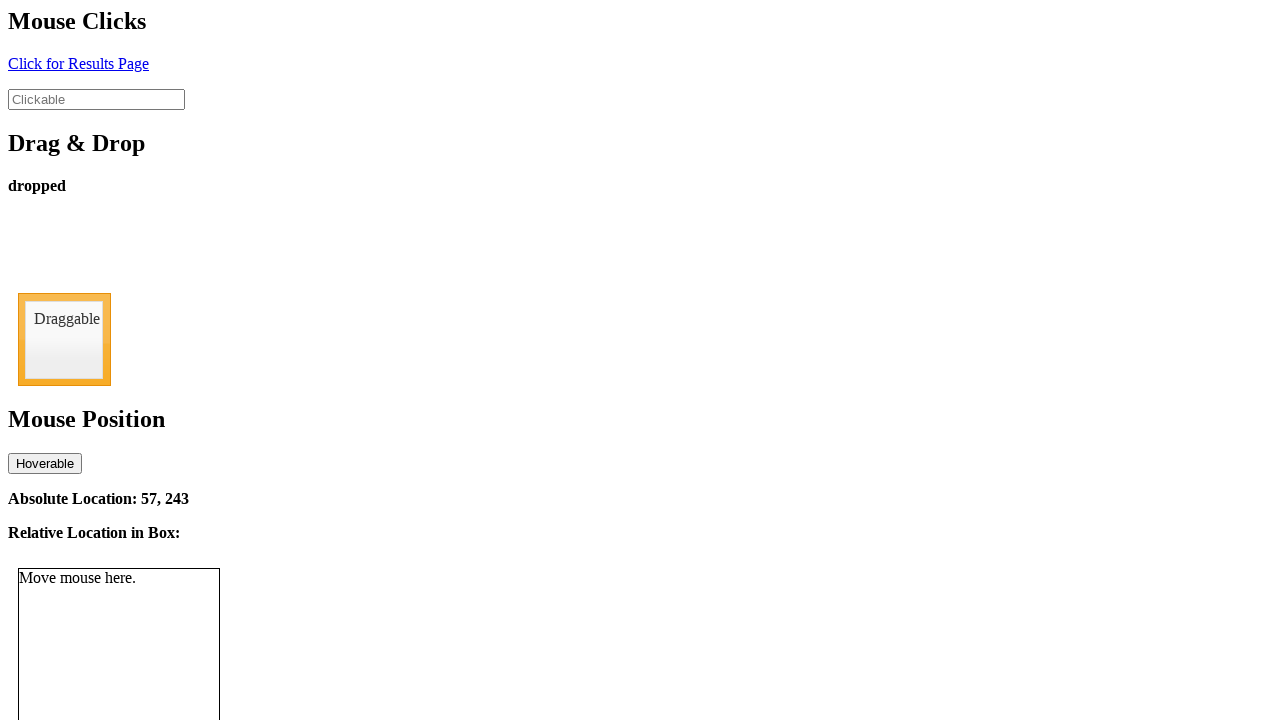